Tests registration form validation by submitting with an empty name field to verify form validation behavior.

Starting URL: https://prosvirov-vladimir.github.io/test-authorization/sign-up.html

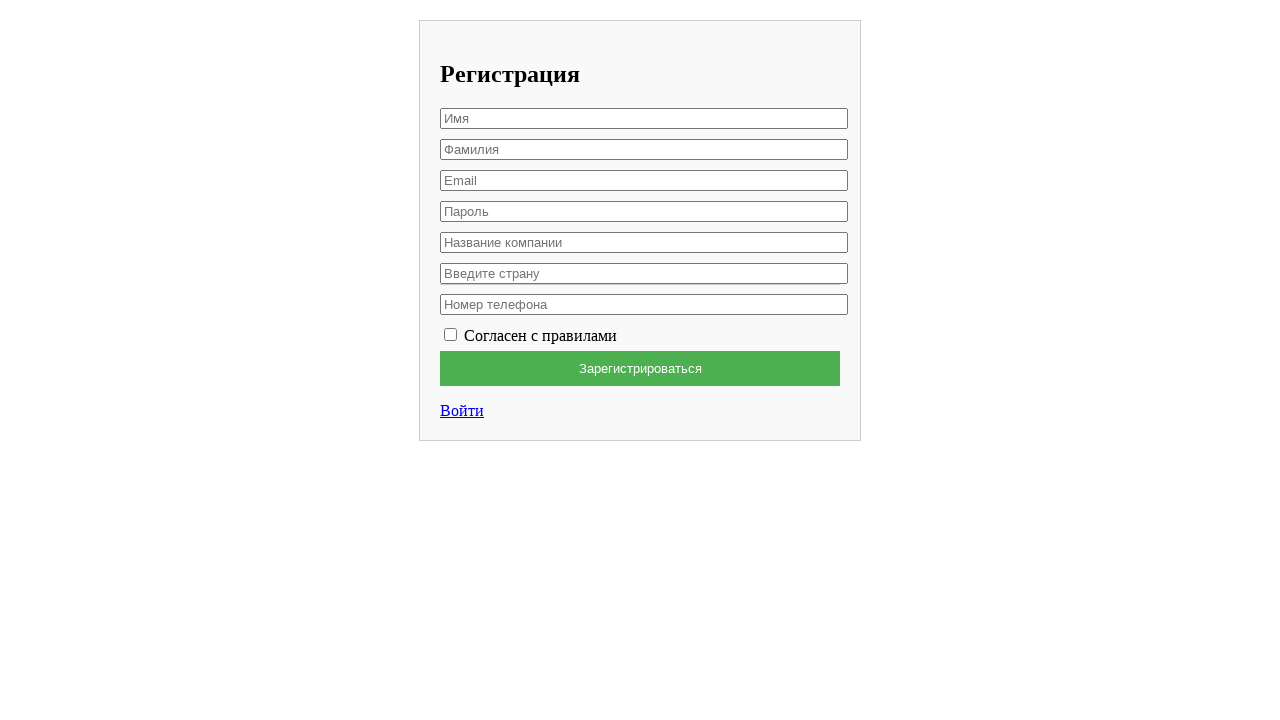

Left first name field empty on xpath=/html/body/div/form/input[1]
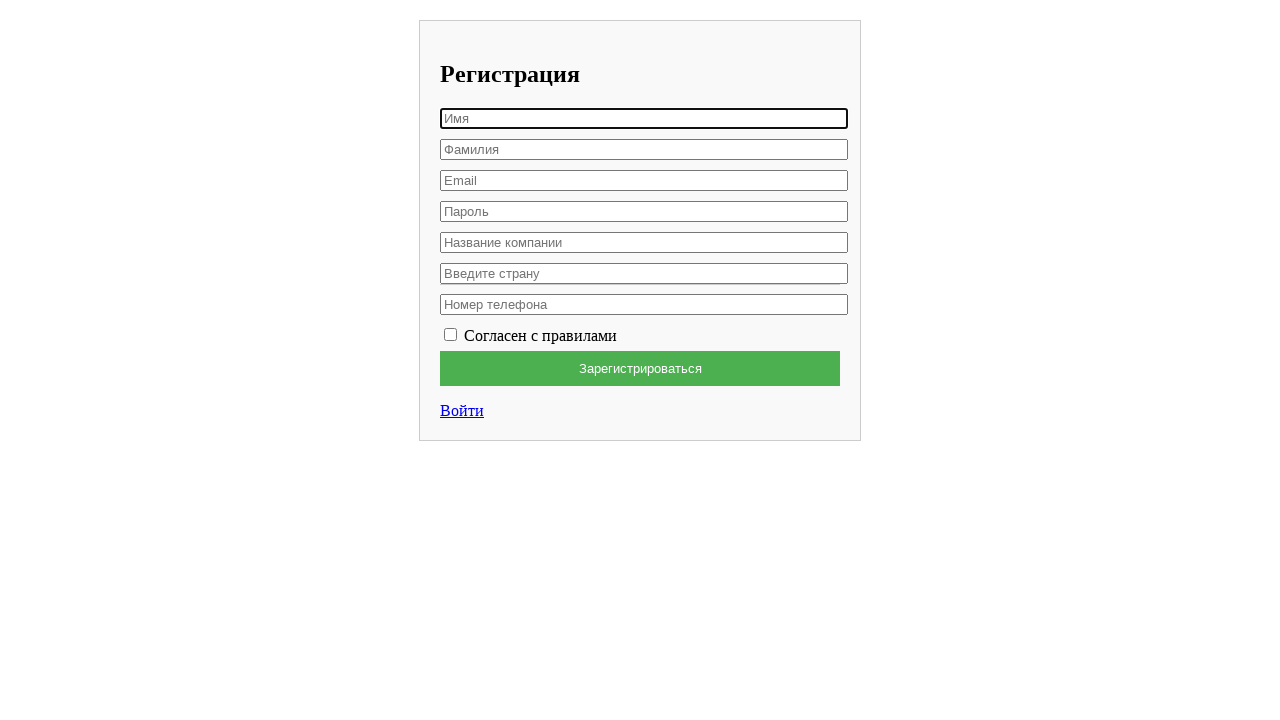

Filled last name field with 'Лис' on xpath=/html/body/div/form/input[2]
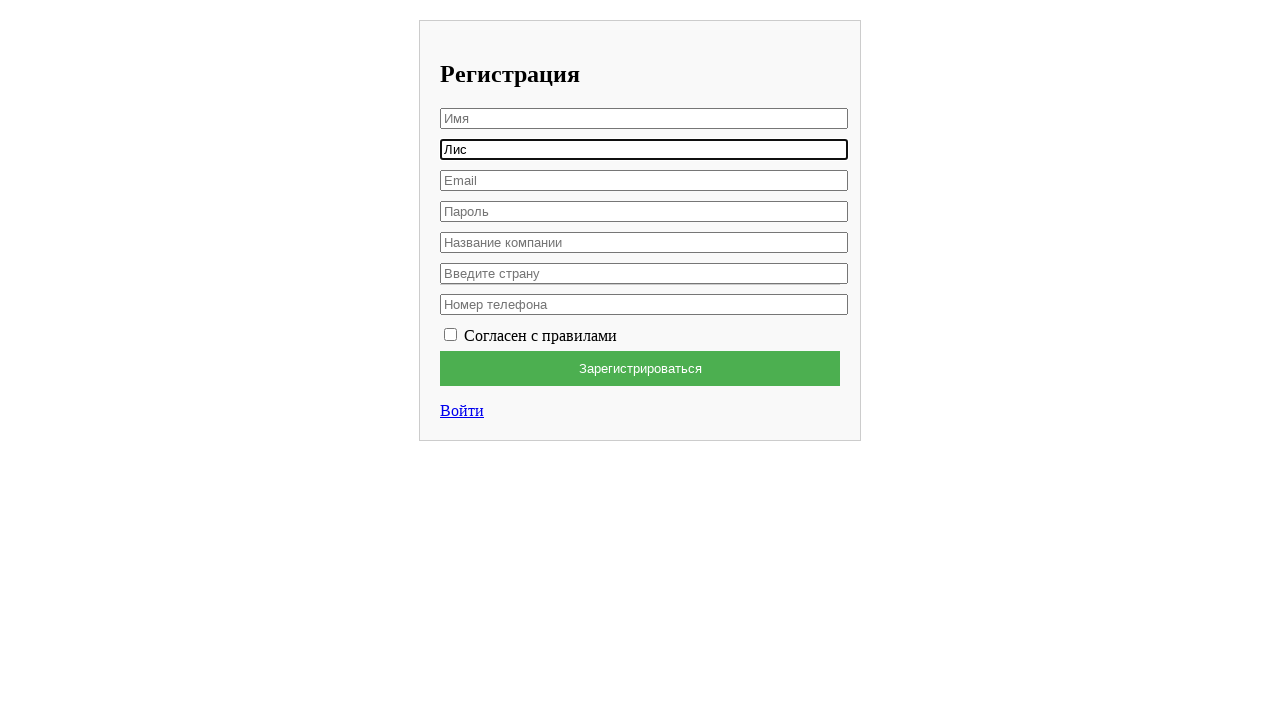

Filled email field with 'newuser523@example.com' on xpath=/html/body/div/form/input[3]
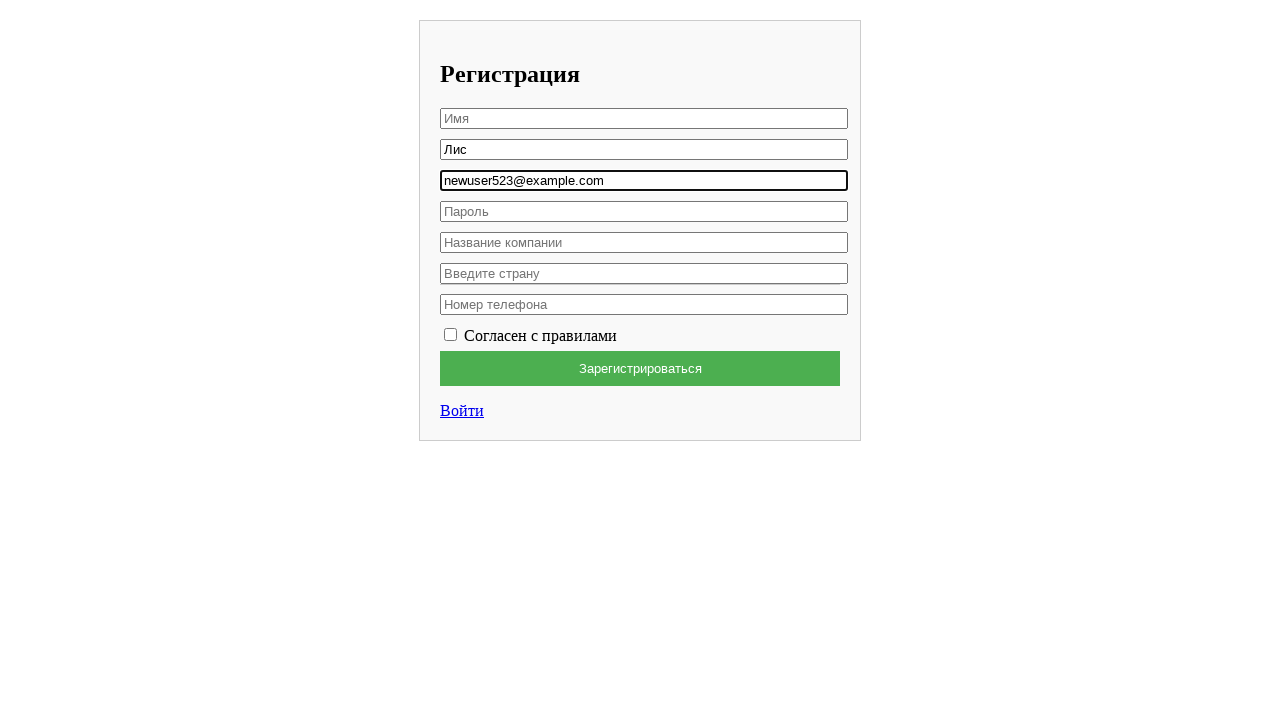

Filled password field with 'TestPass789!' on xpath=/html/body/div/form/input[4]
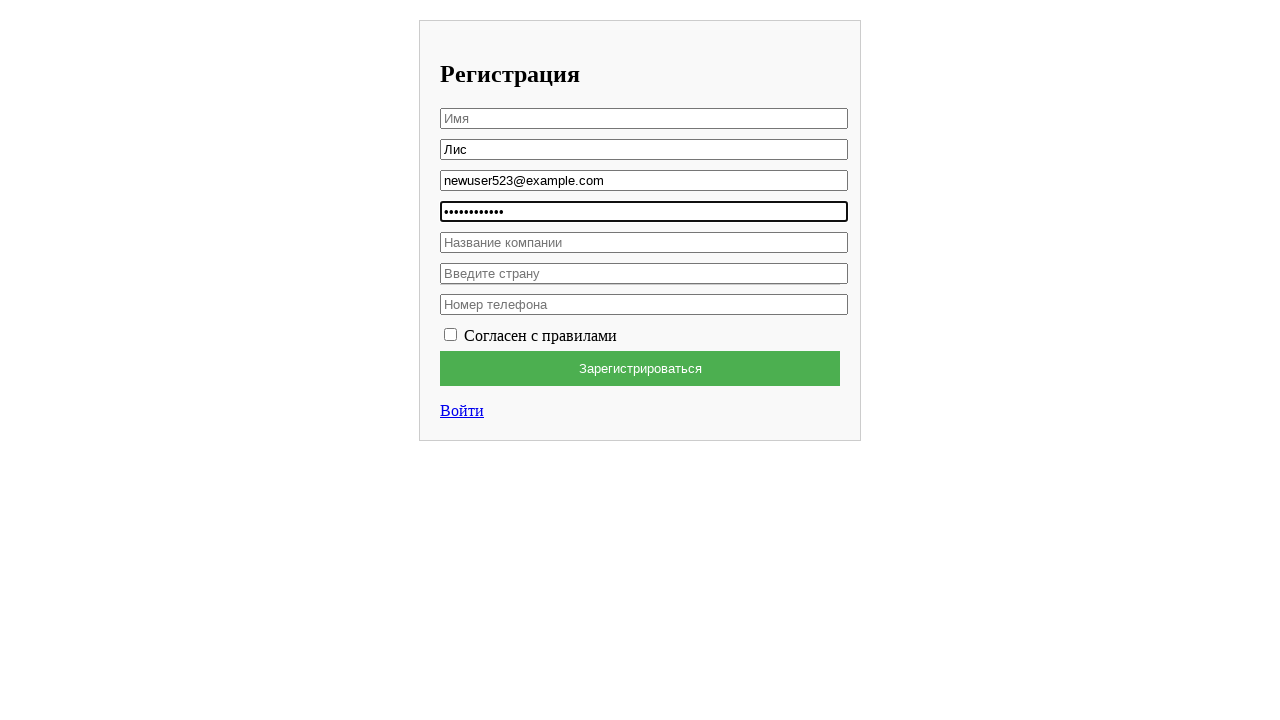

Filled company name field with 'HP' on xpath=/html/body/div/form/input[5]
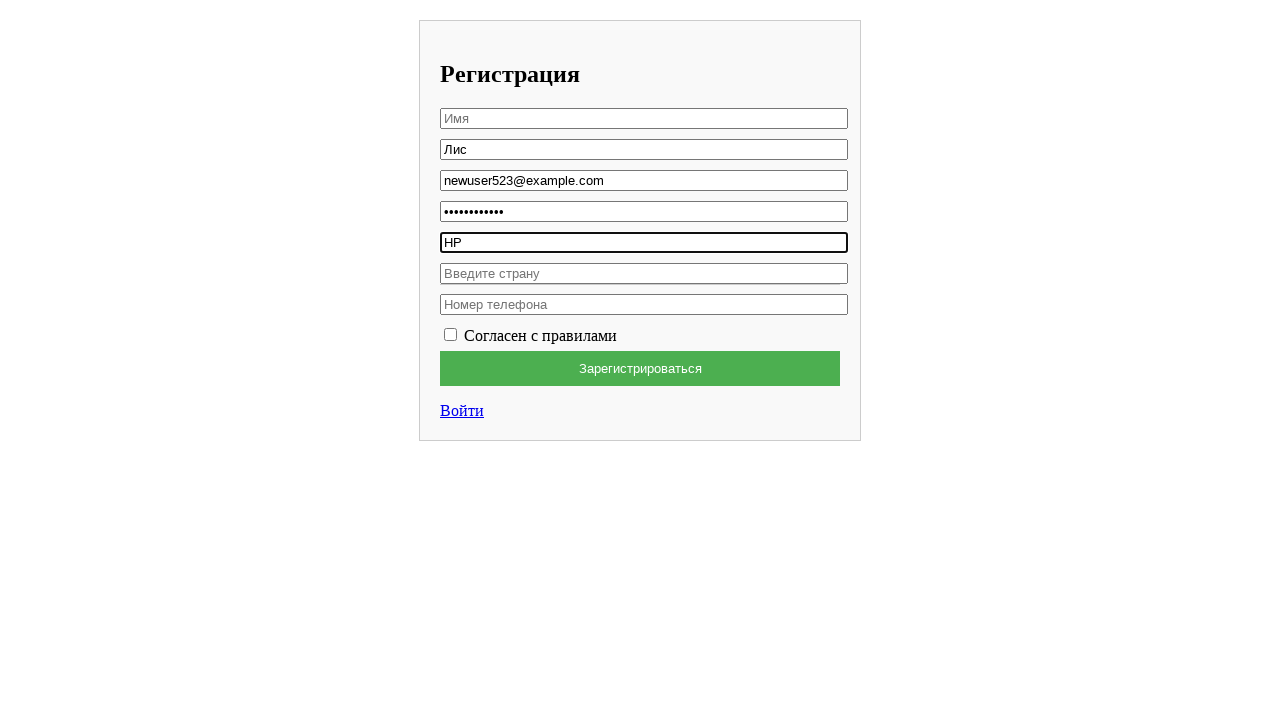

Clicked on country dropdown at (644, 273) on xpath=/html/body/div/form/div/div/input
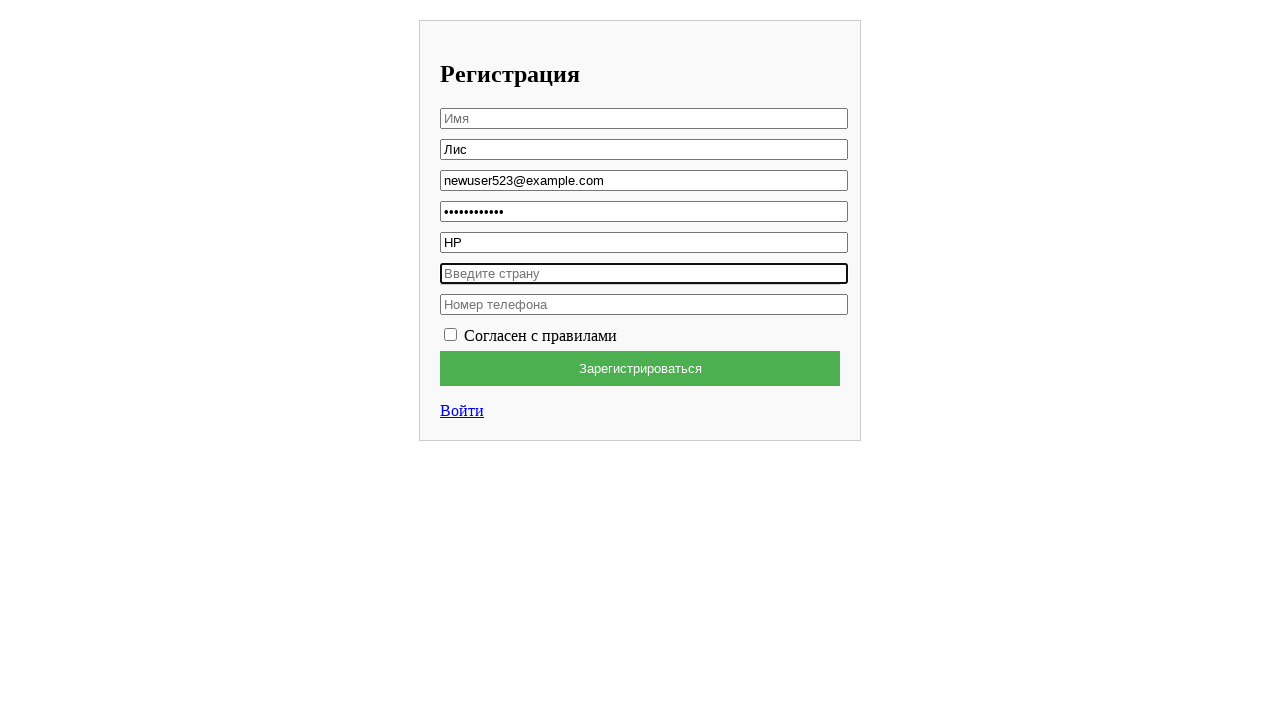

Filled country field with 'Россия' on xpath=/html/body/div/form/div/div/input
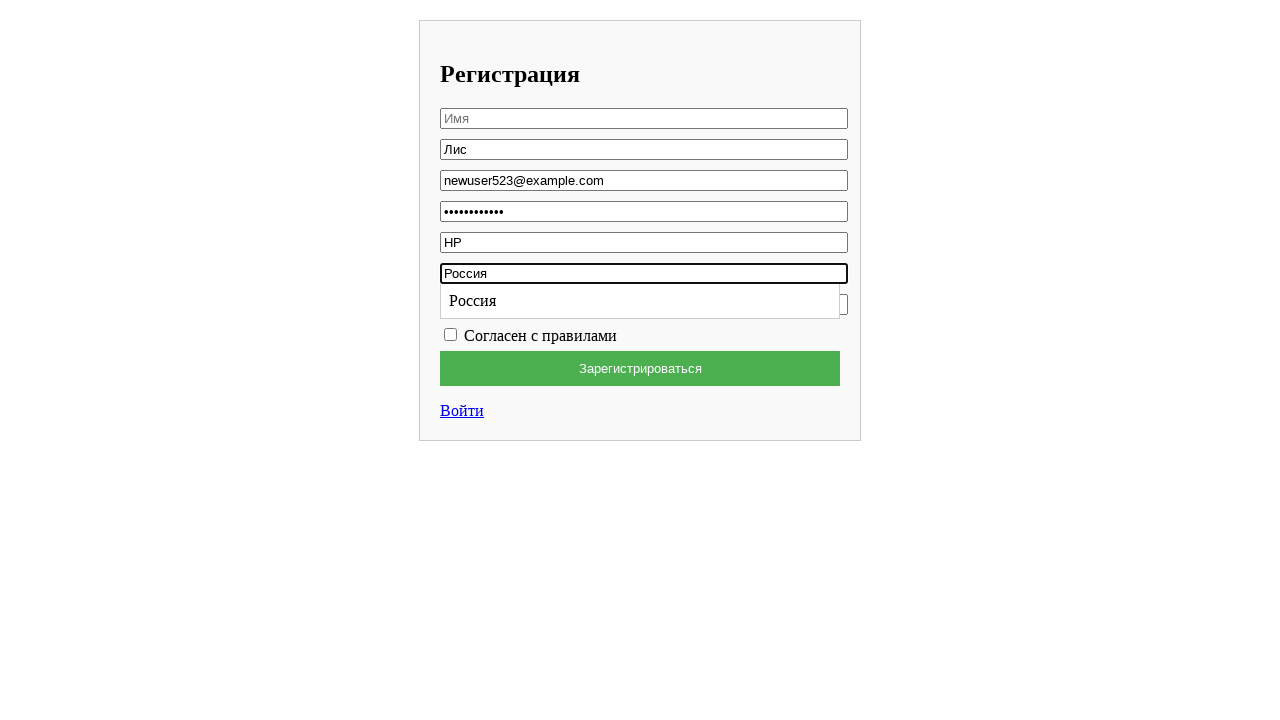

Filled phone number field with '89297970707' on xpath=/html/body/div/form/input[6]
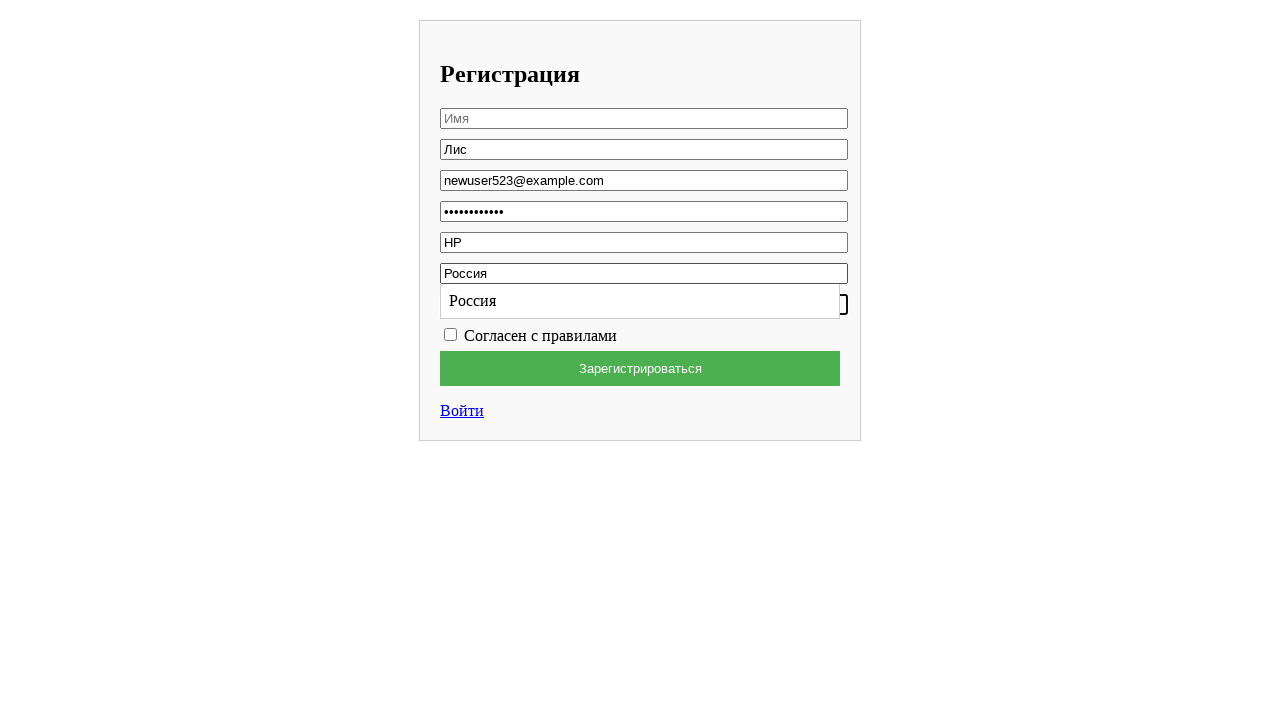

Checked the terms and conditions checkbox at (450, 334) on xpath=/html/body/div/form/label/input
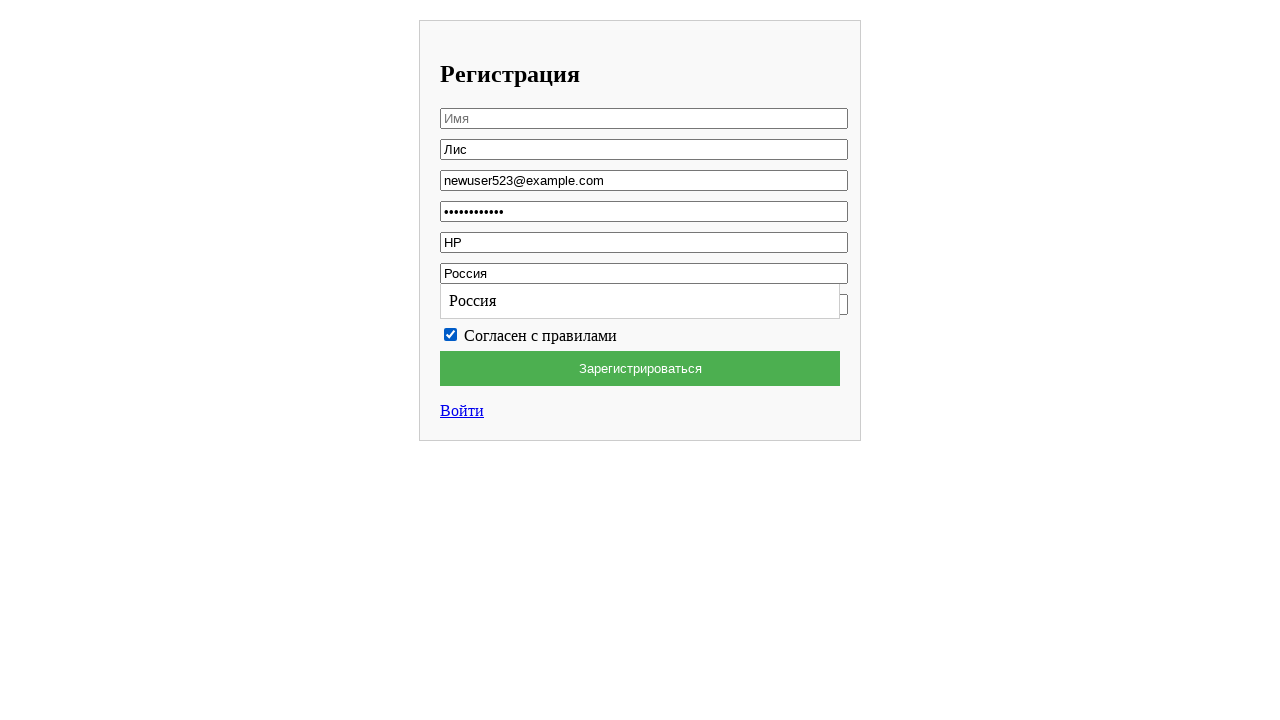

Clicked submit button to test empty name validation at (640, 368) on xpath=/html/body/div/form/button
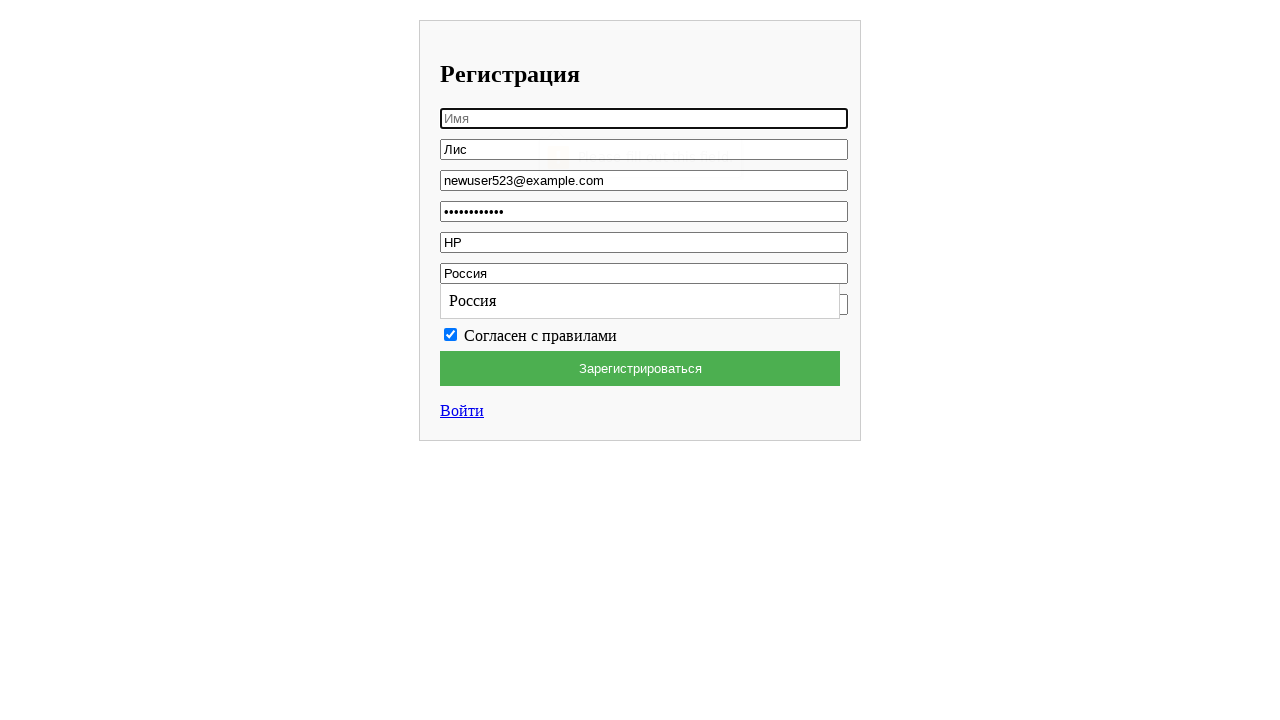

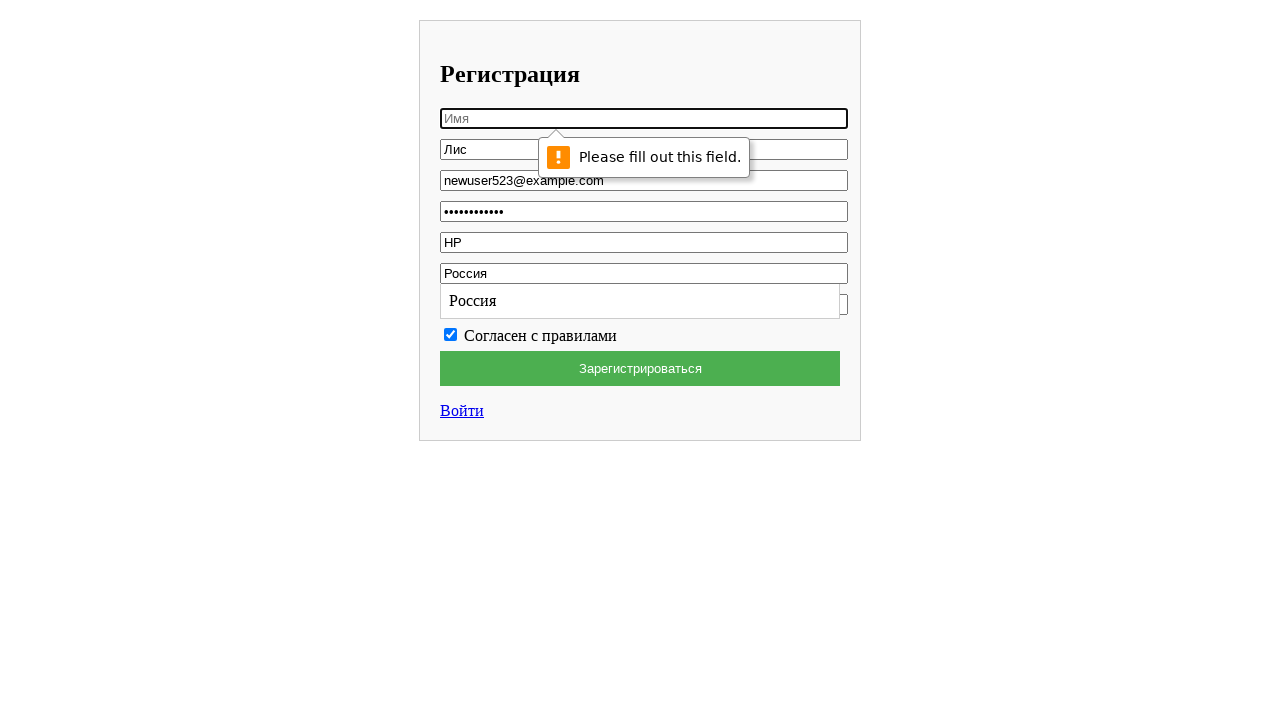